Tests drag and drop functionality on jQuery UI demo page by dragging an element into a drop target within an iframe

Starting URL: https://jqueryui.com/droppable/

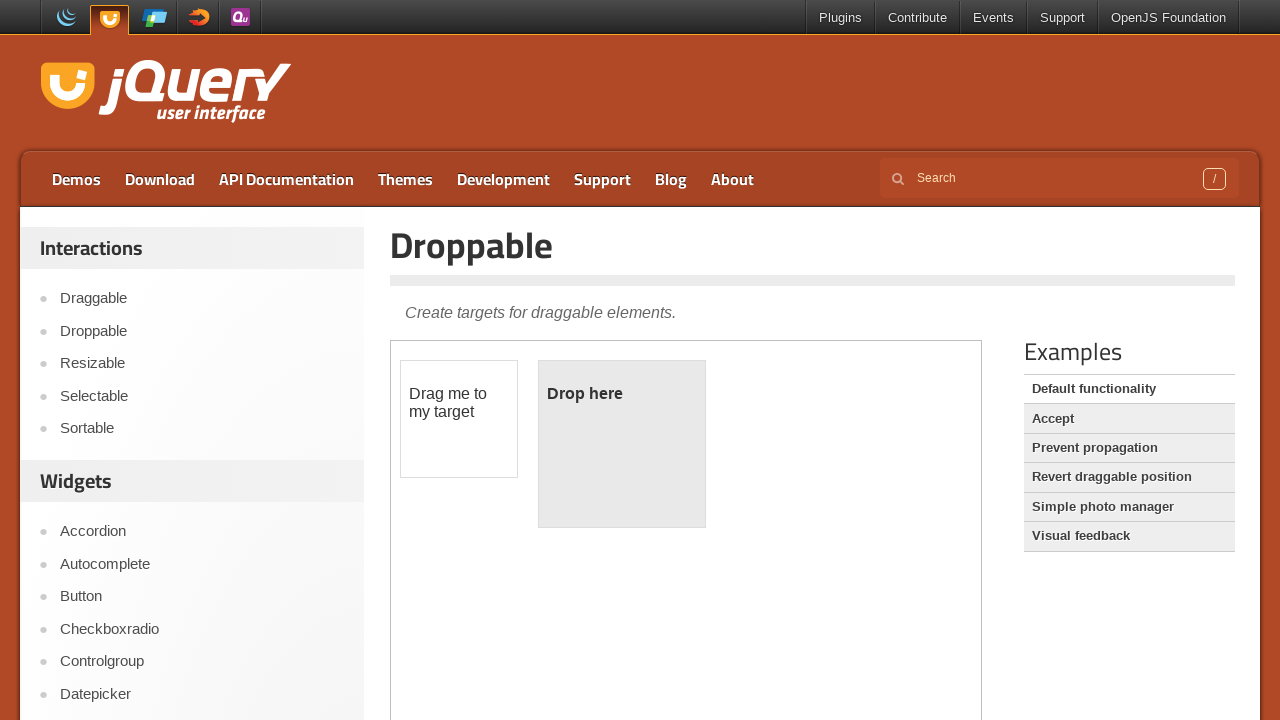

Navigated to jQuery UI droppable demo page
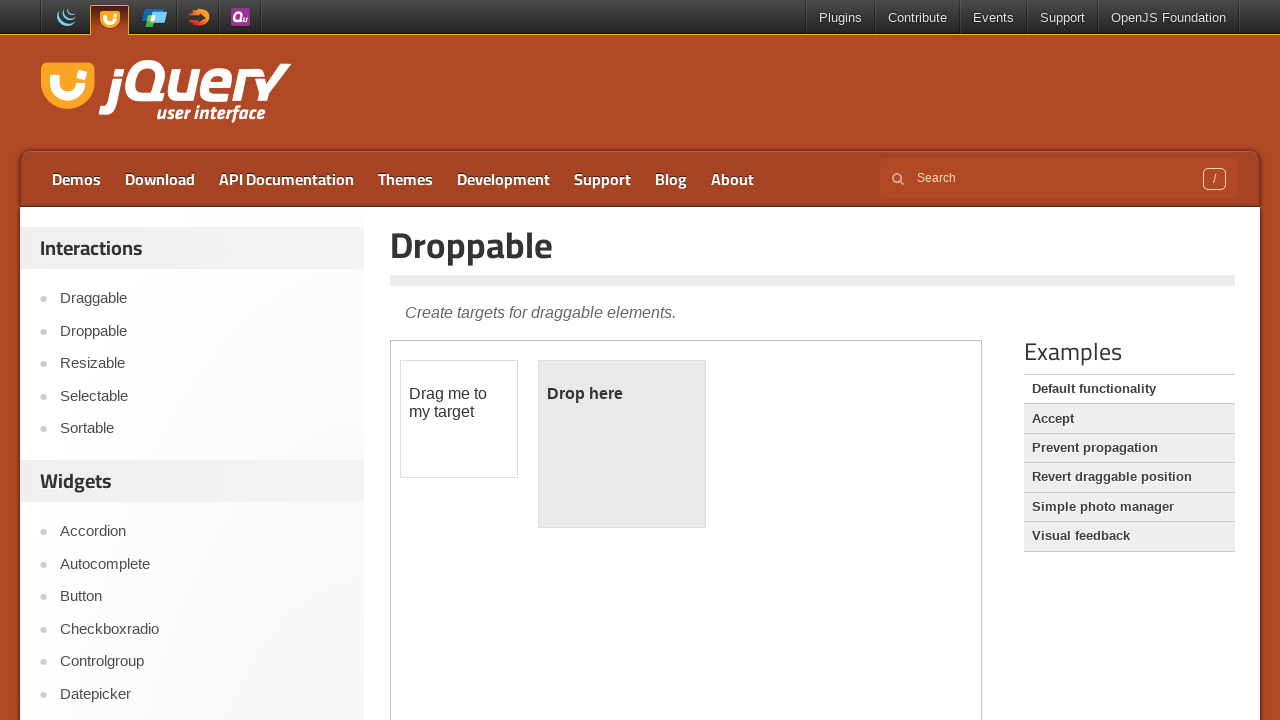

Located iframe containing drag and drop demo
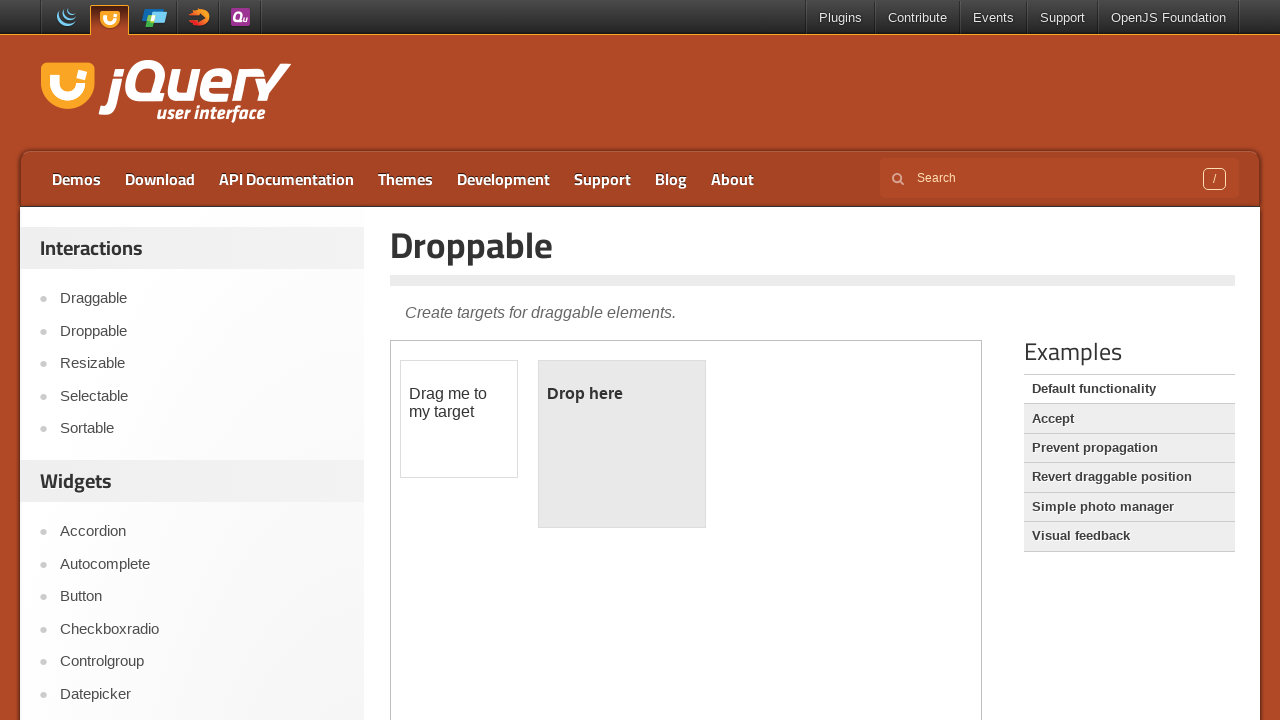

Located draggable element with id 'draggable'
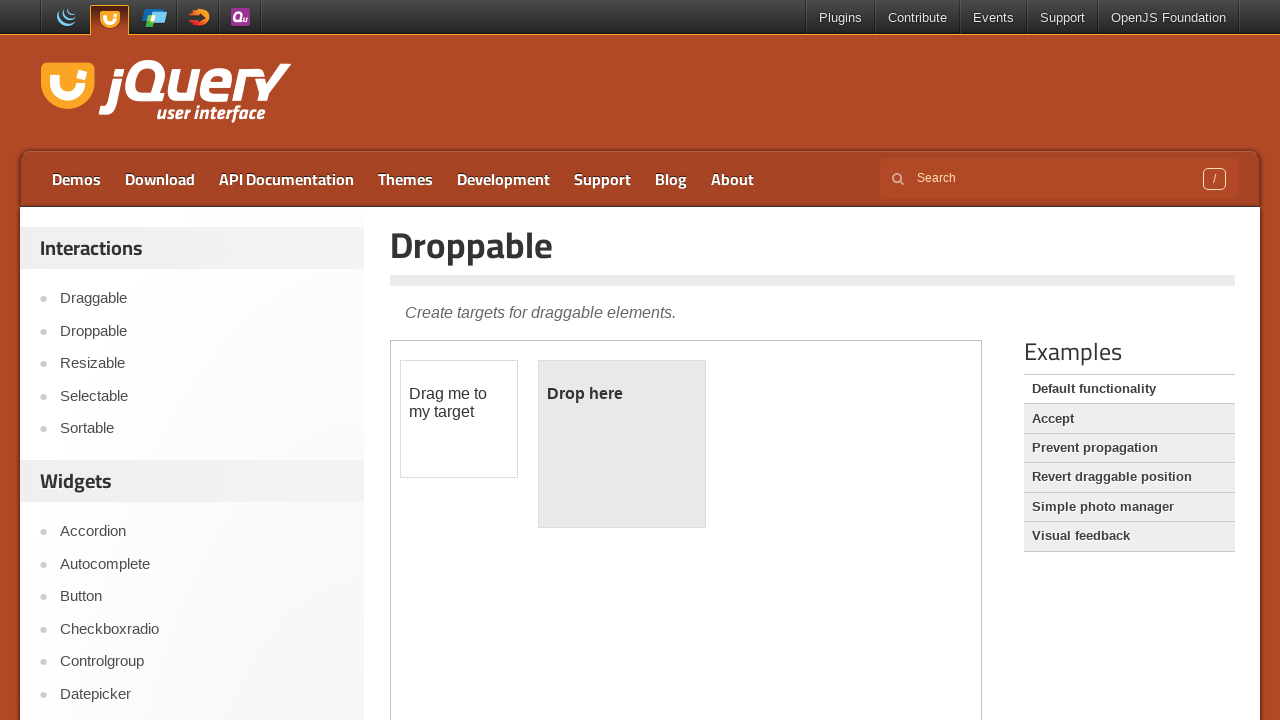

Located droppable target element with id 'droppable'
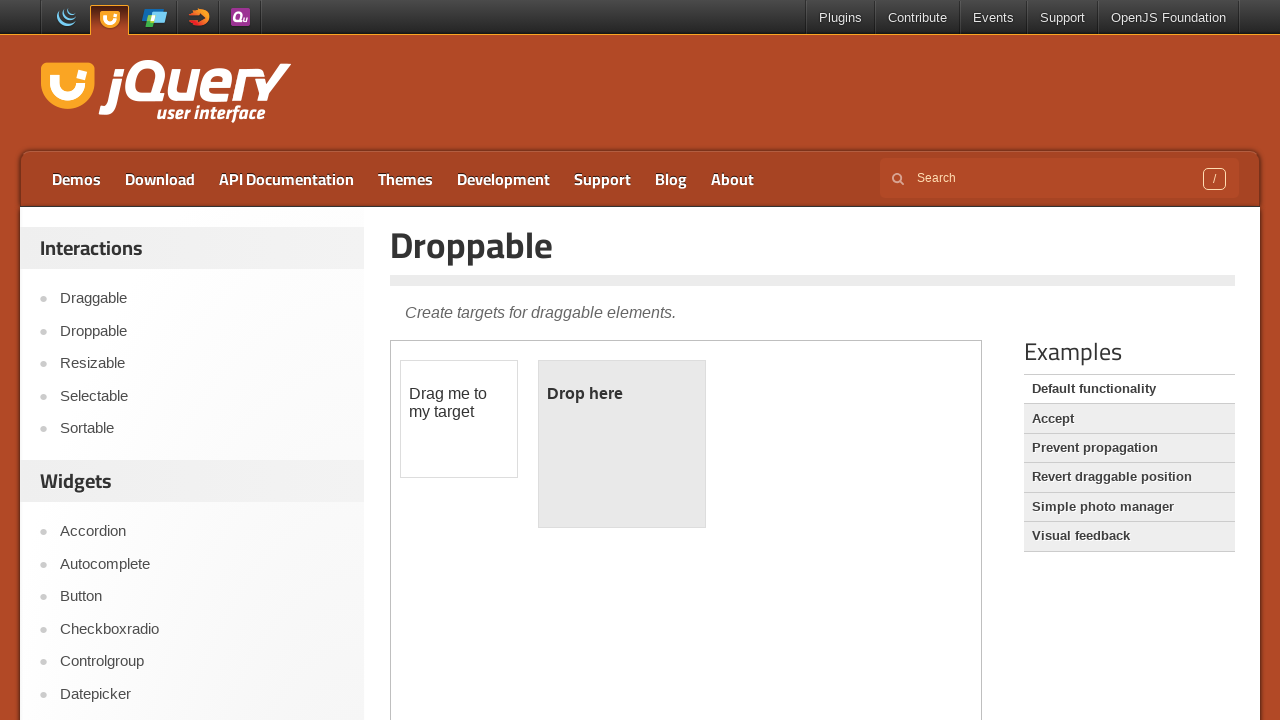

Dragged element into drop target successfully at (622, 444)
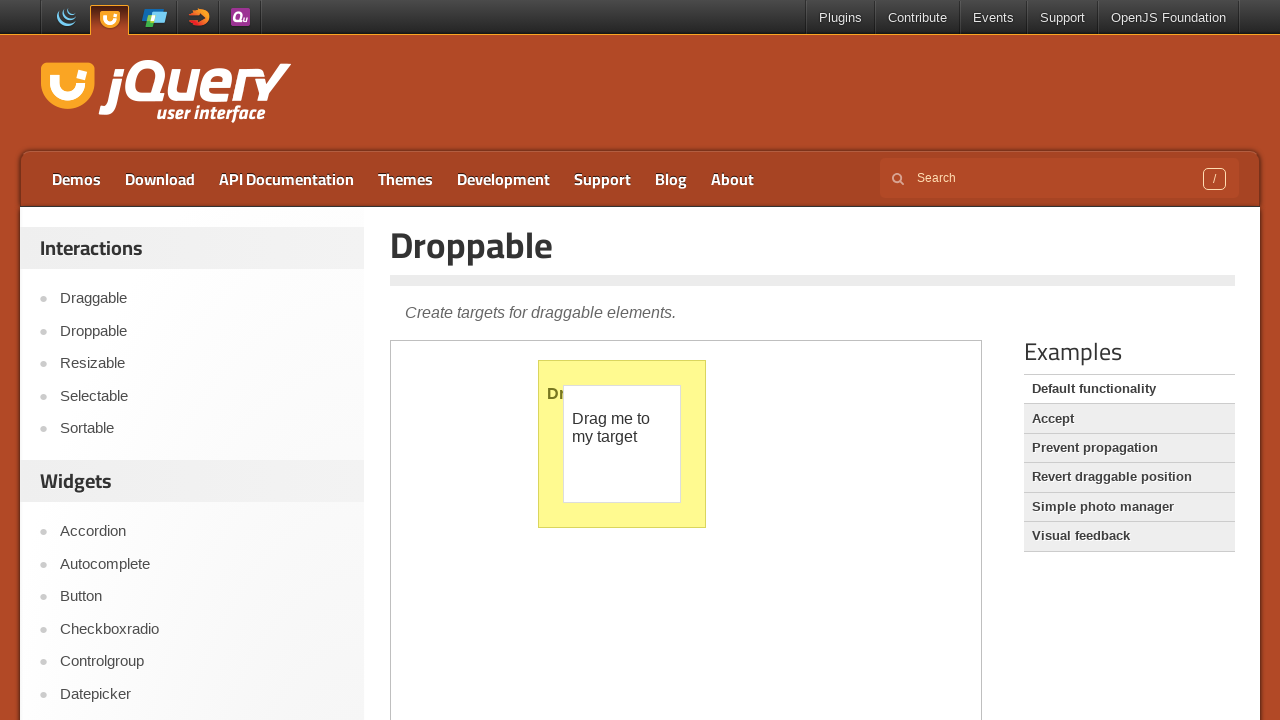

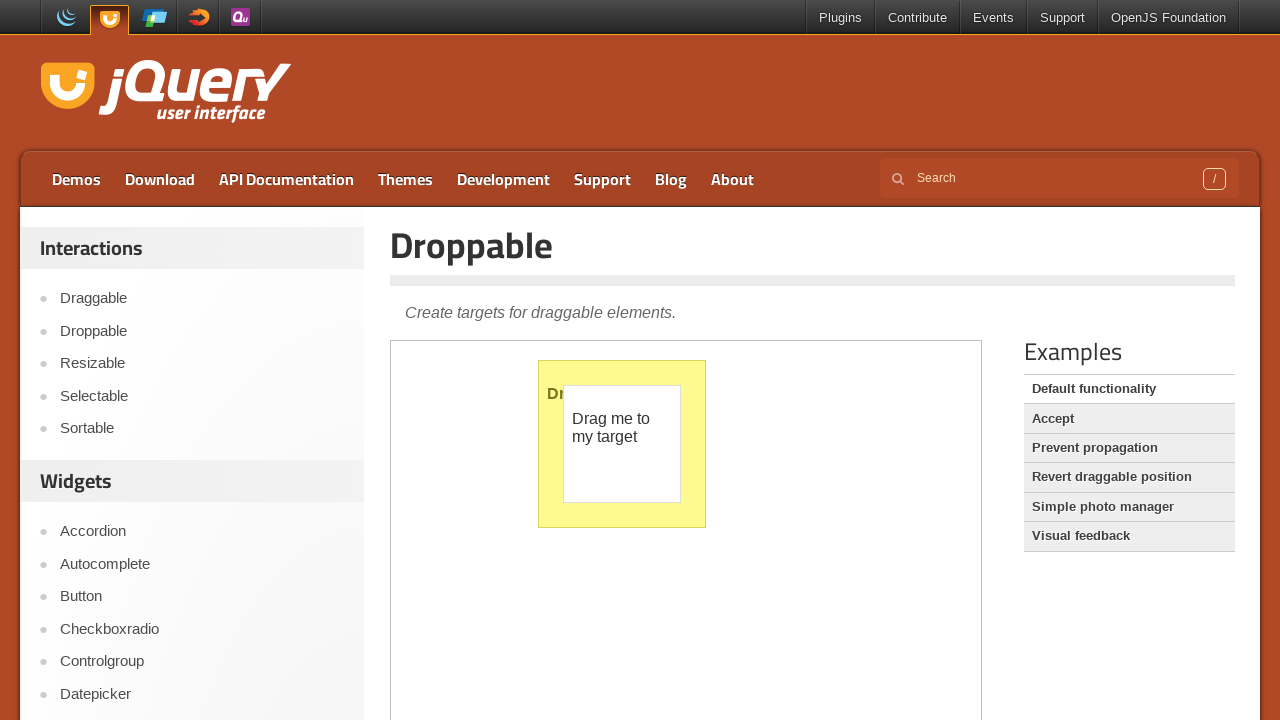